Tests various form elements including text input, radio button, checkbox, and dropdown selection on a demo form page

Starting URL: http://startingwithseleniumwebdriver.blogspot.com/2013/12/frmset1.html

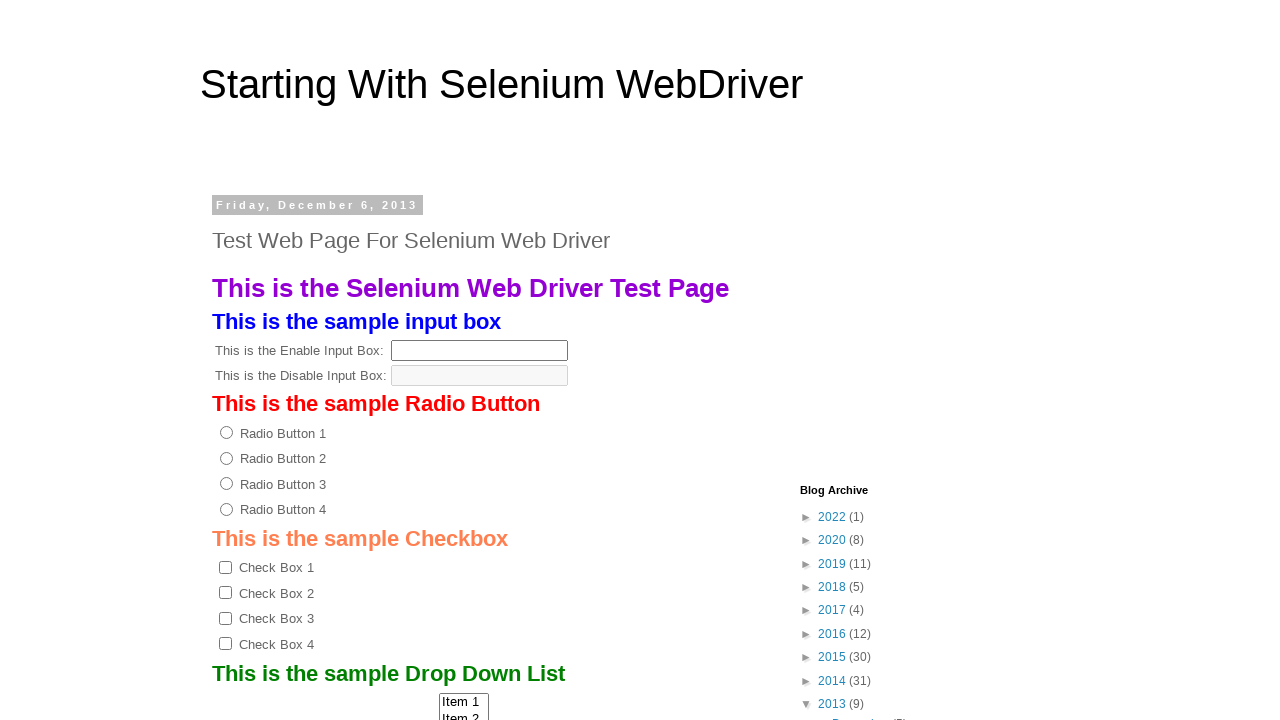

Filled text input field with 'Test successful' on input[name='txtbox1']
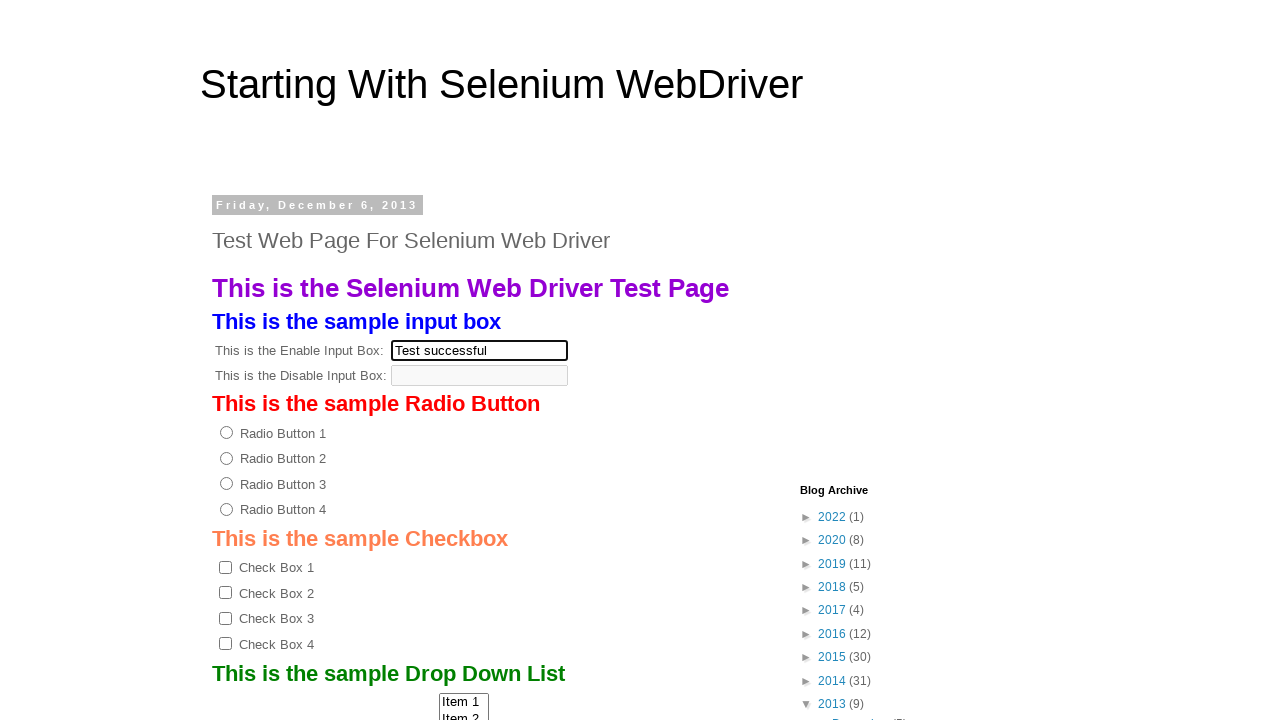

Clicked radio button in radioGroup1 at (226, 433) on input[name='radioGroup1']
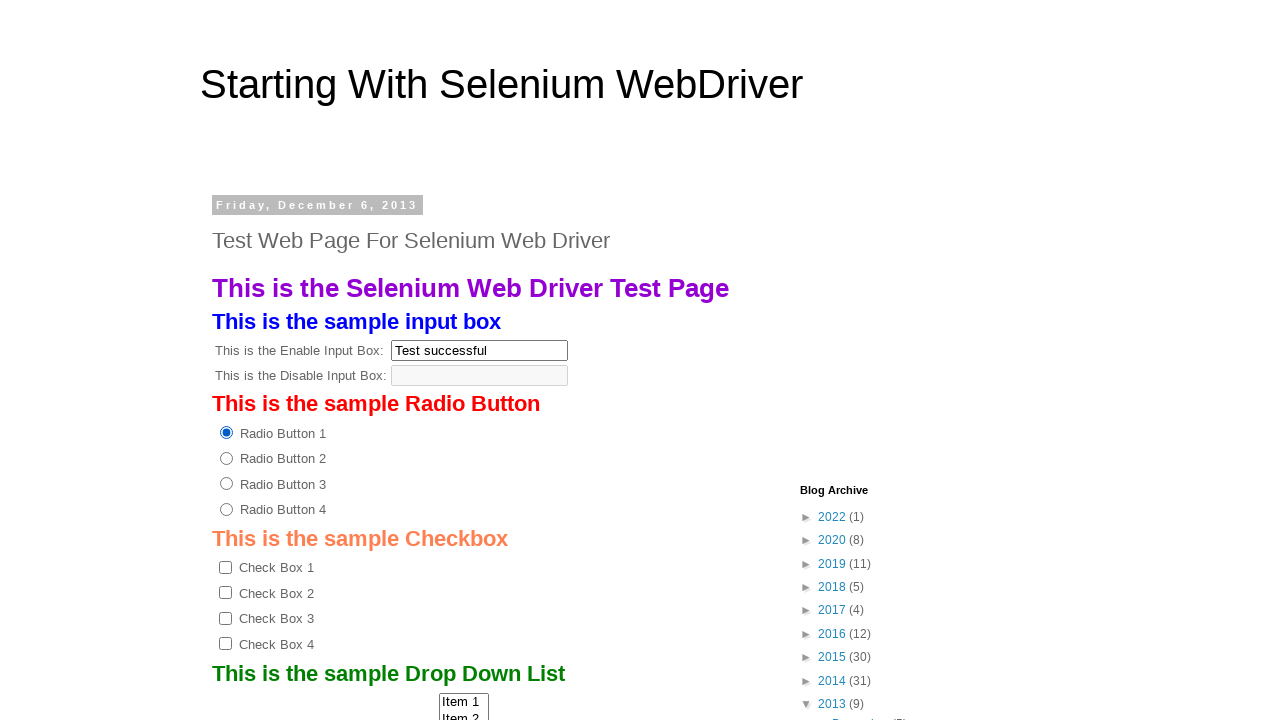

Clicked checkbox element at (226, 567) on input[name='chkbox']
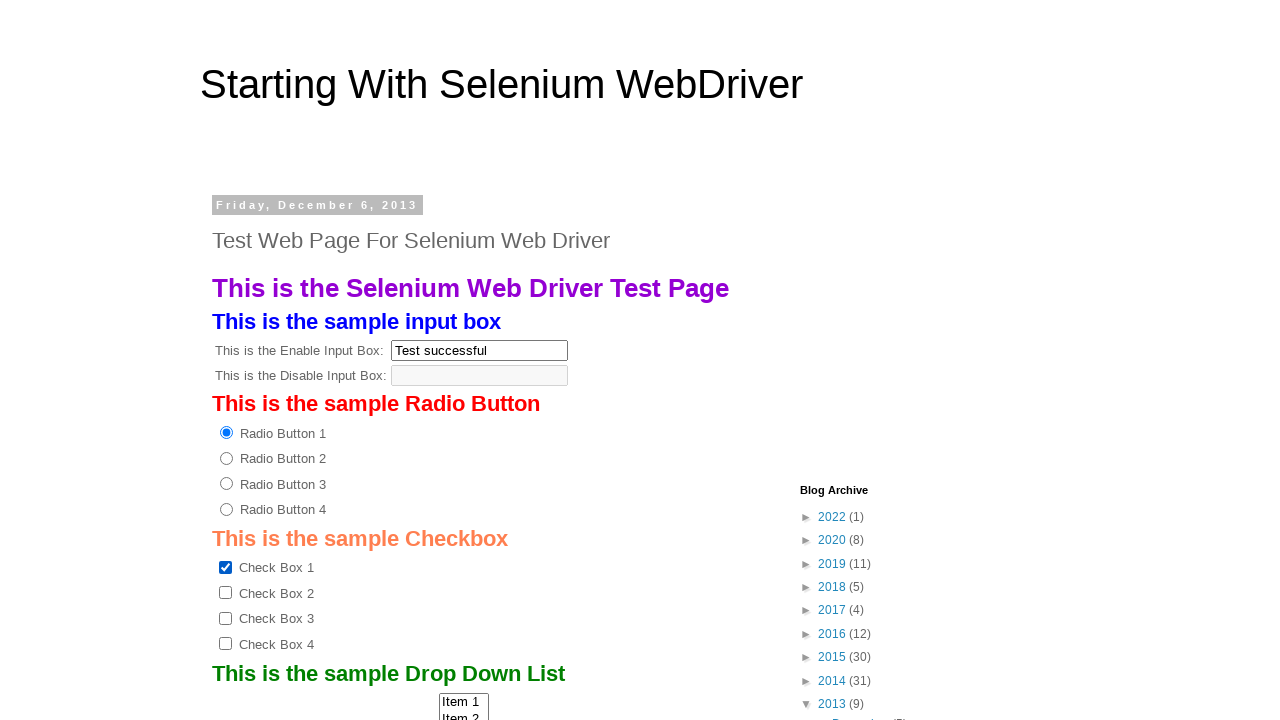

Selected first option in dropdown by index on select[name='dropdownlist']
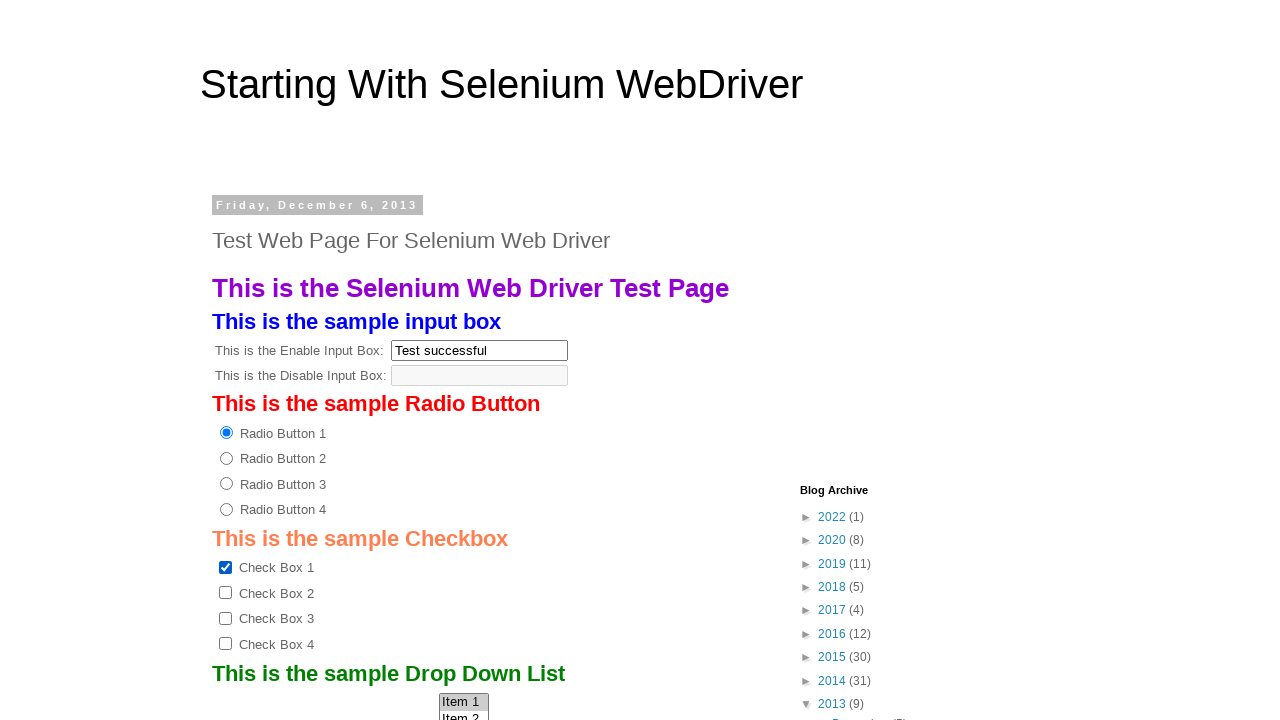

Selected 'Item 4' in dropdown by visible text on select[name='dropdownlist']
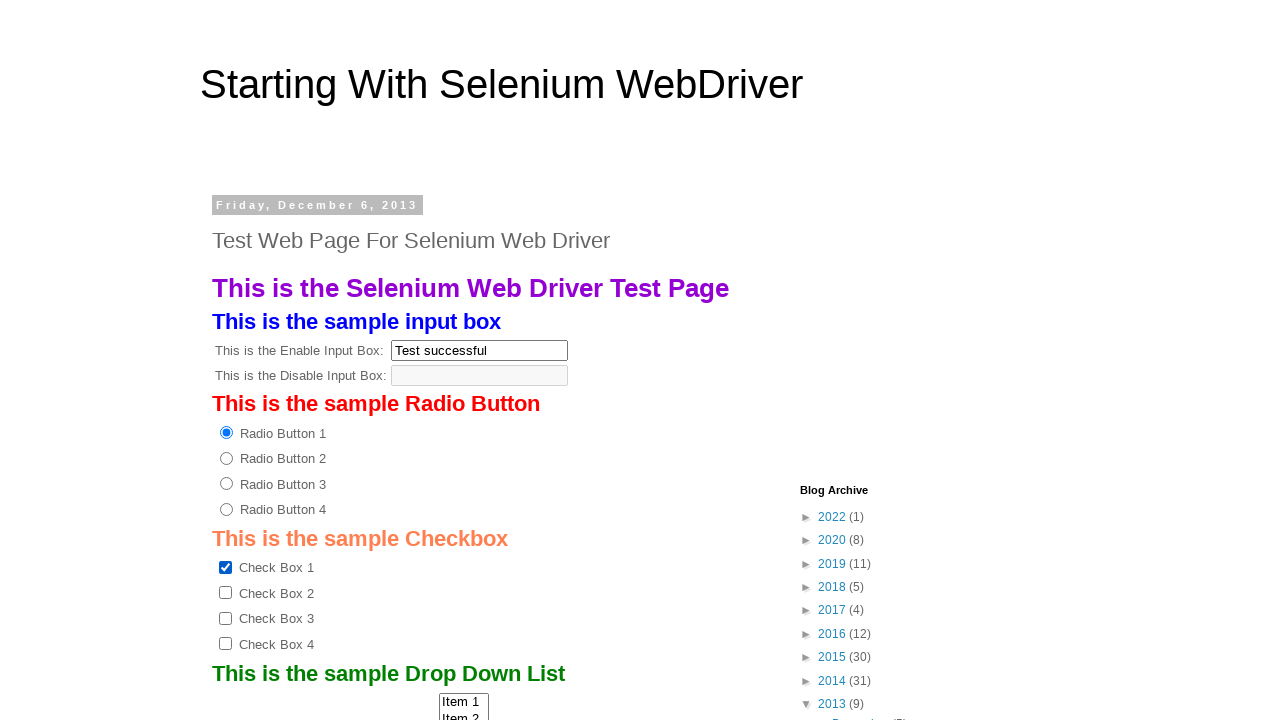

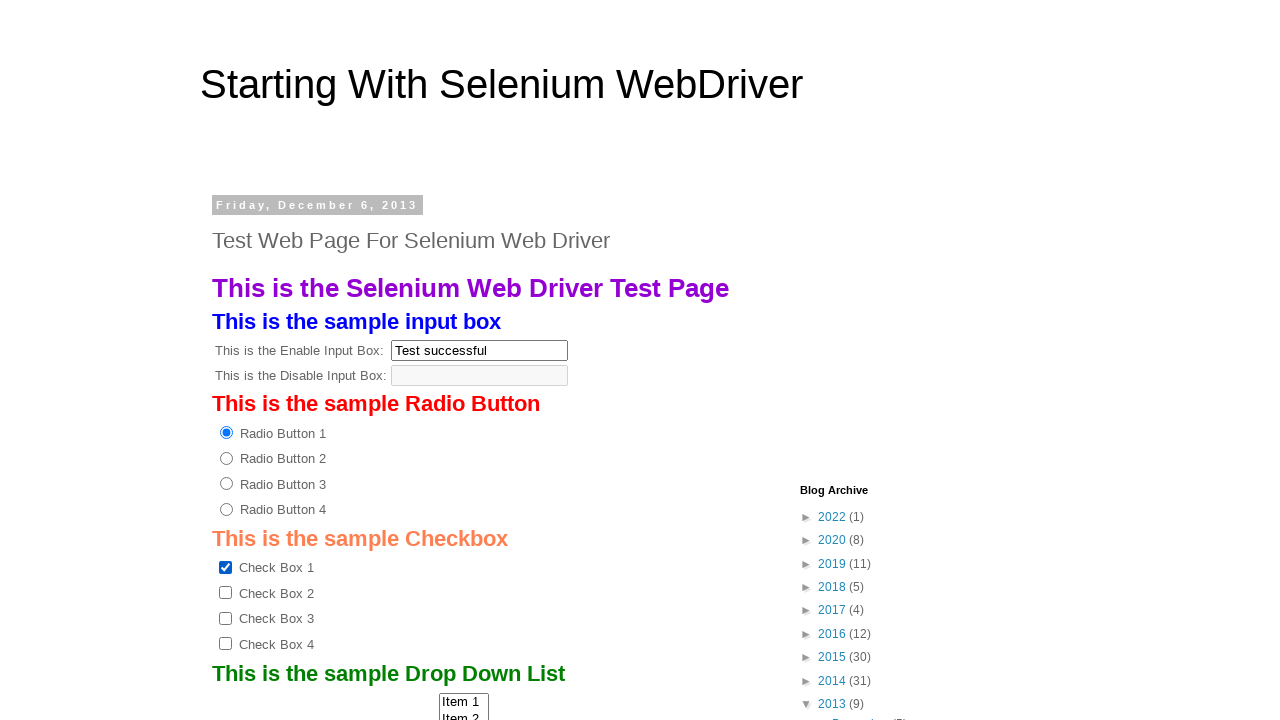